Navigates to the OpenMRS demo homepage to verify the page loads correctly

Starting URL: https://demo.openmrs.org

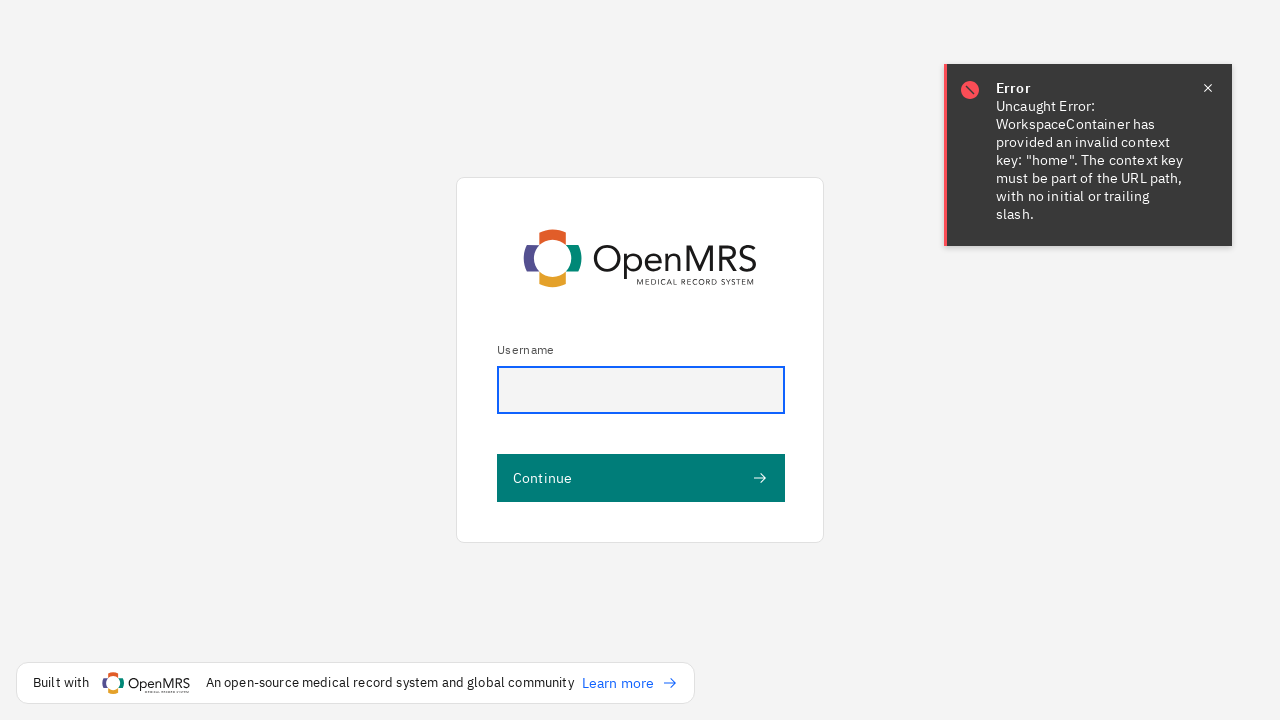

Navigated to OpenMRS demo homepage at https://demo.openmrs.org
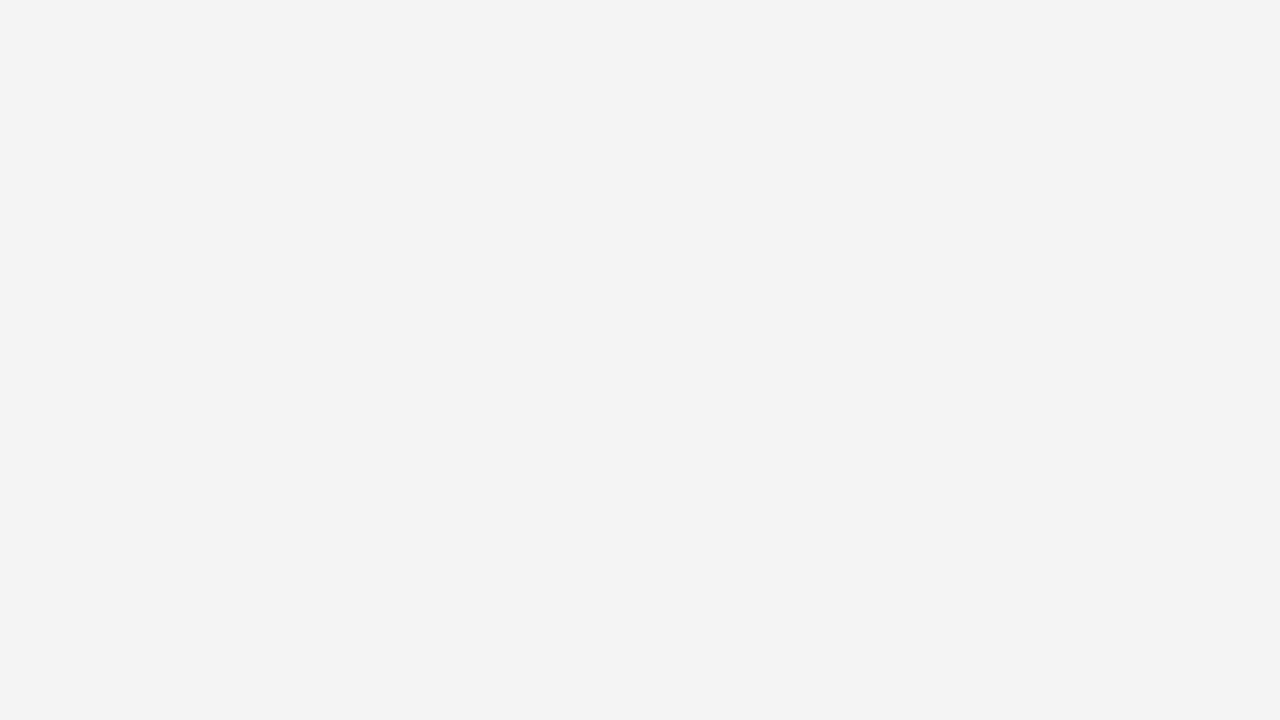

Page DOM content loaded successfully
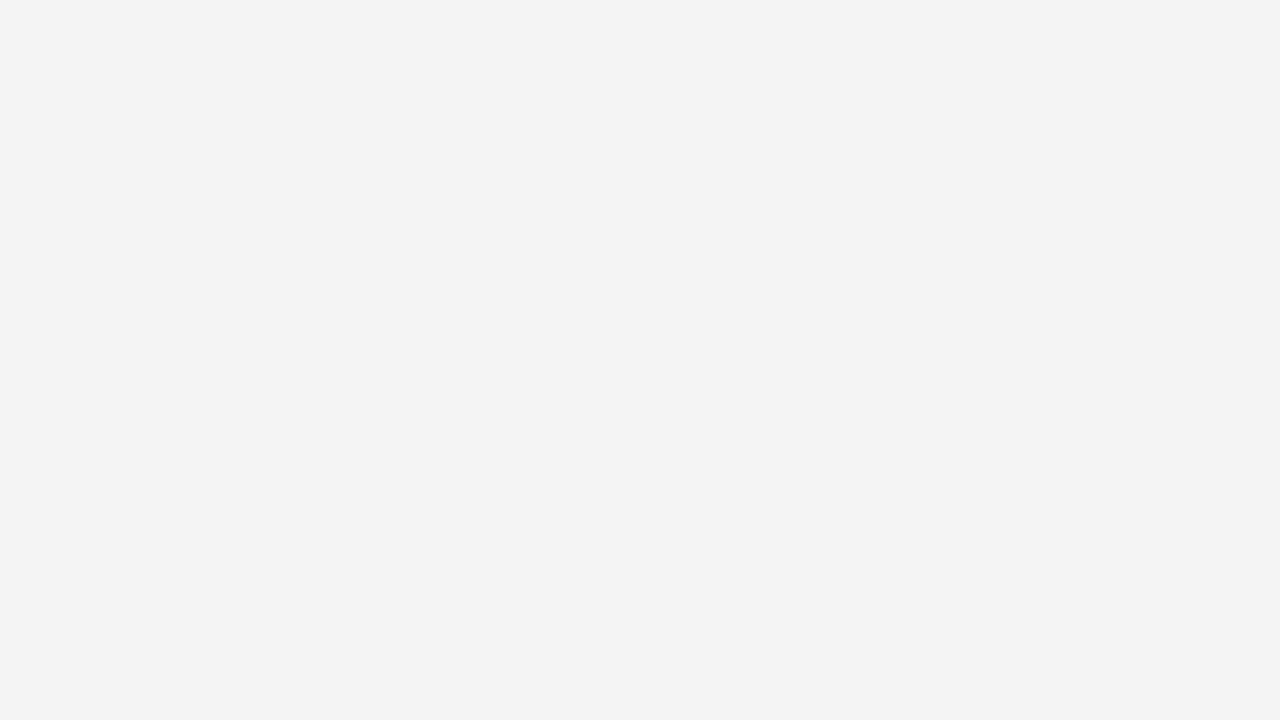

Username input field is visible - page loaded correctly
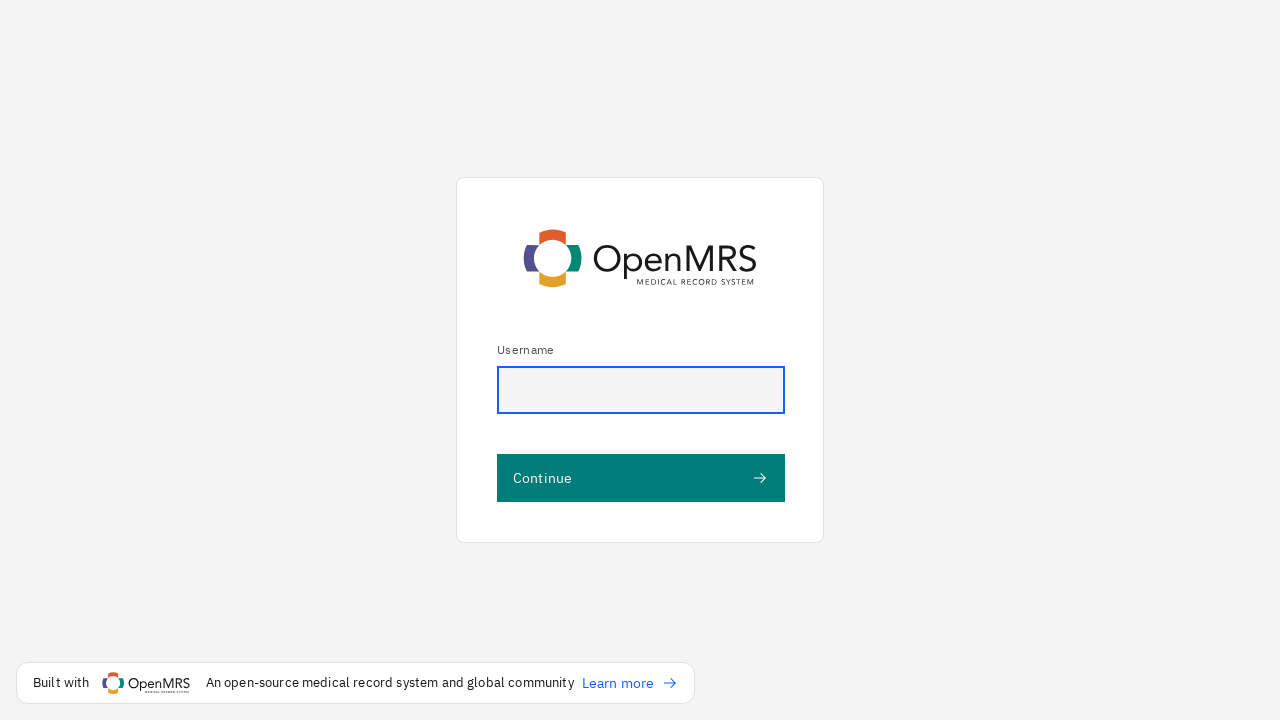

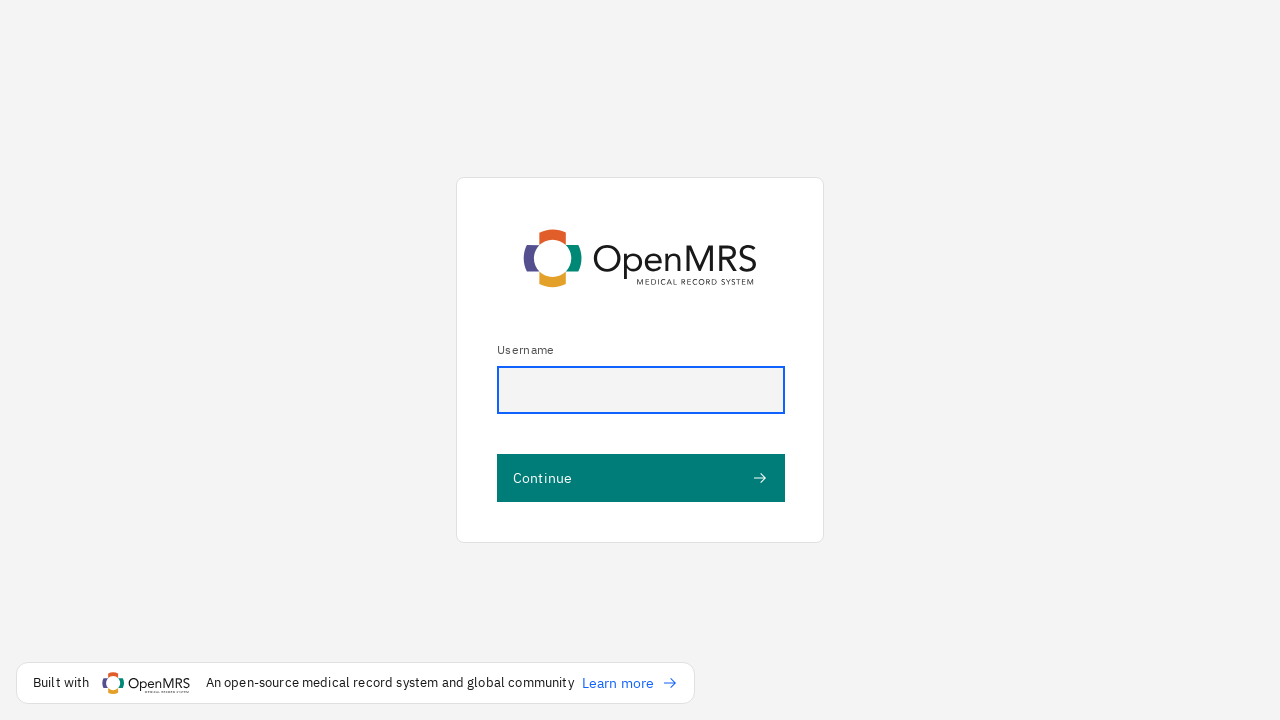